Tests tooltip functionality by hovering over a button element and verifying the tooltip text appears

Starting URL: https://demoqa.com/tool-tips

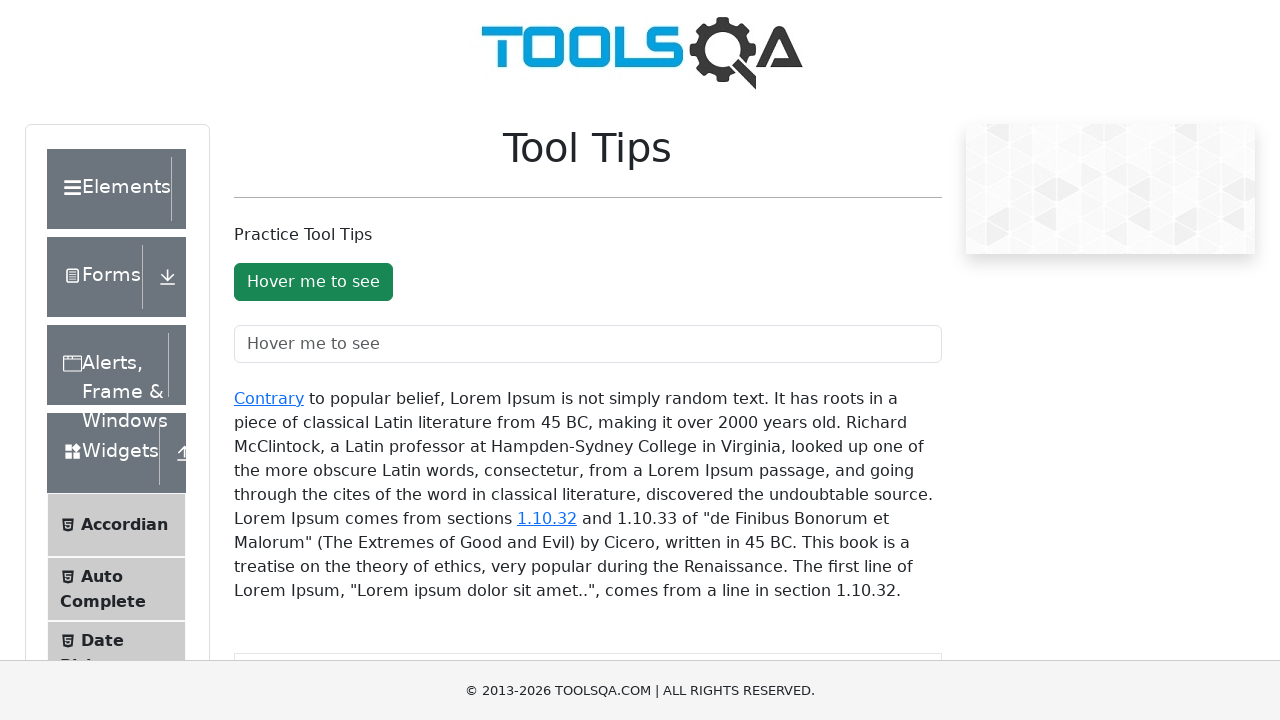

Hovered over the tooltip button element at (313, 282) on #toolTipButton
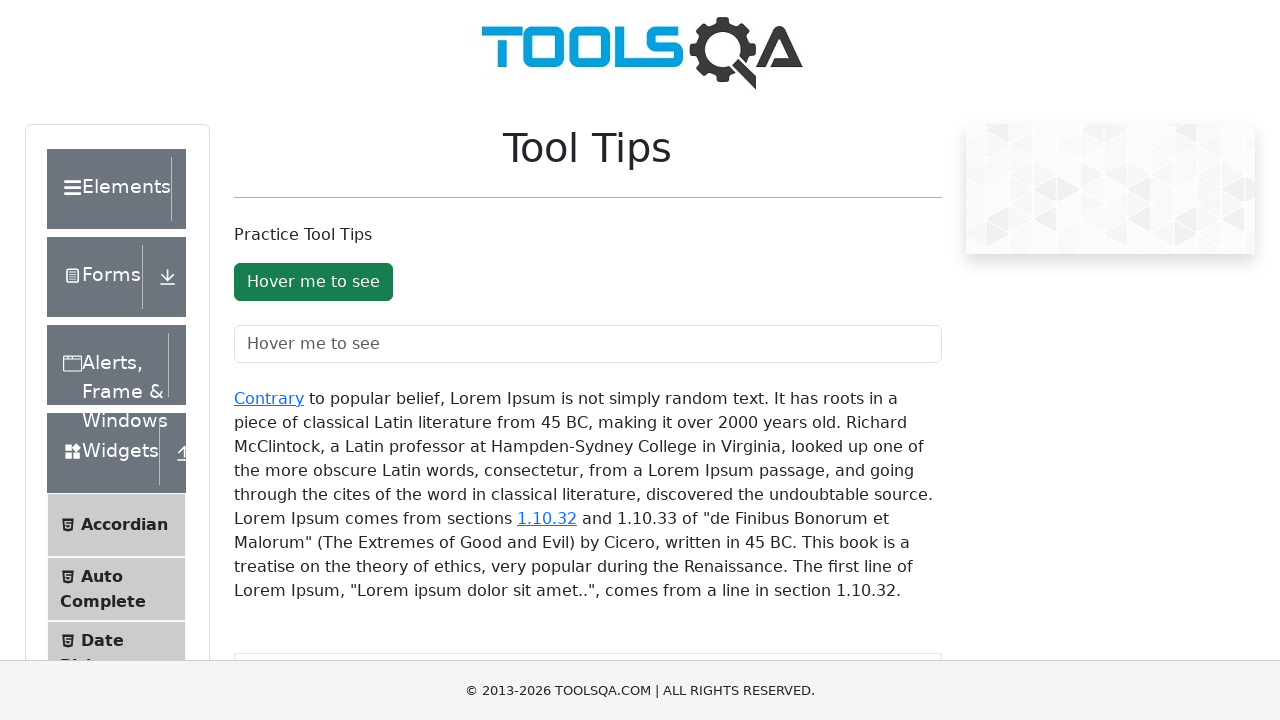

Tooltip appeared with expected text 'You hovered over the Button'
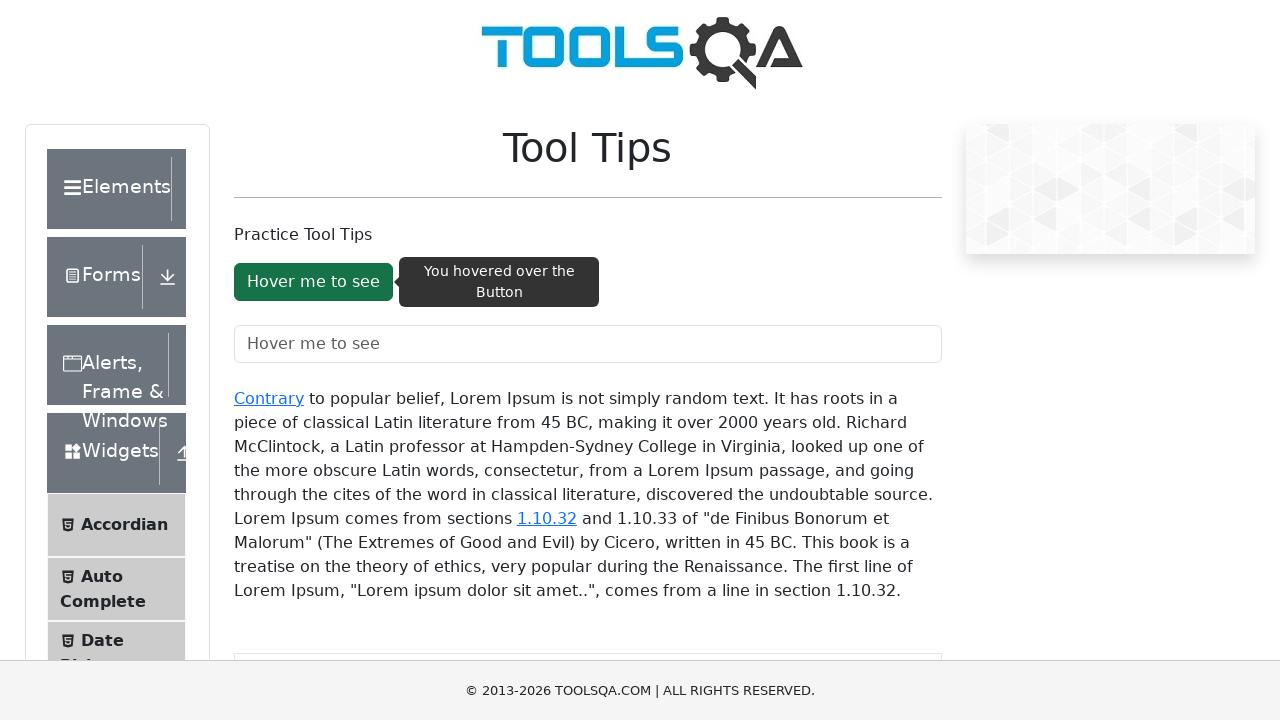

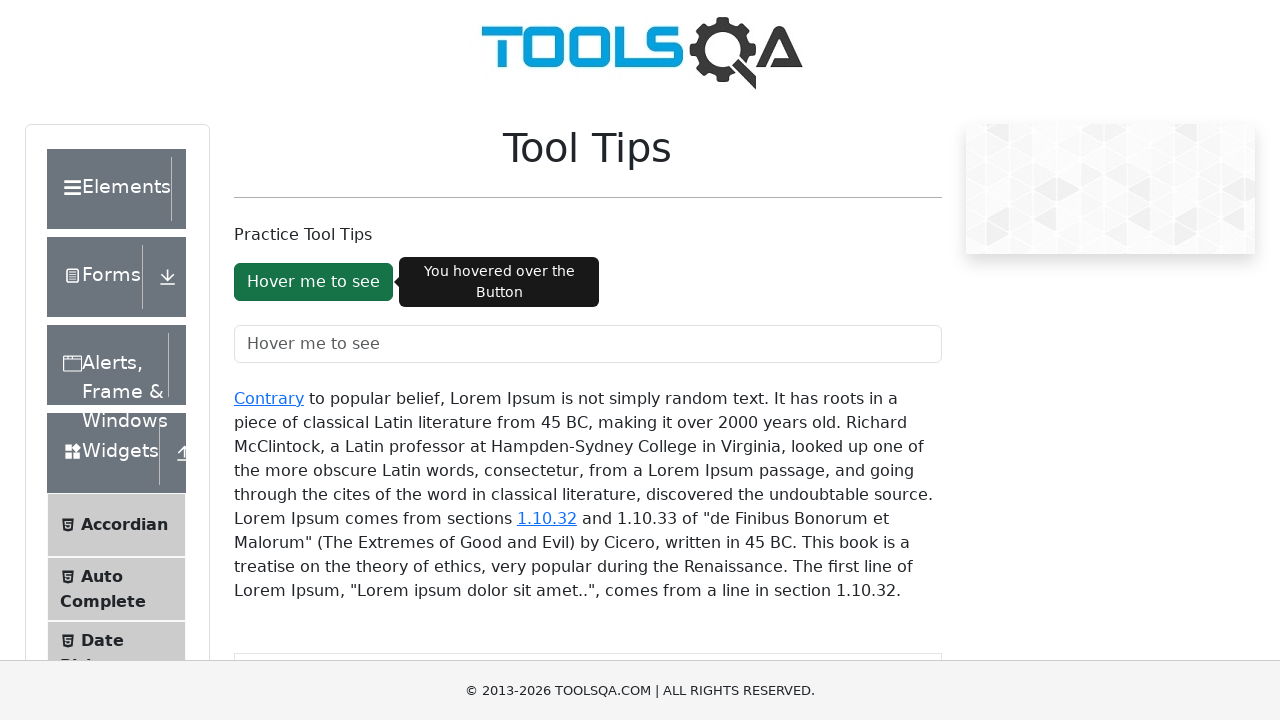